Fills out a real estate buyer information form including checkboxes for property preferences, personal contact details, address information, housing requirements (bedrooms, bathrooms, parking), and budget, then submits the form.

Starting URL: https://www.mycontactform.com/samples/real_estate.php

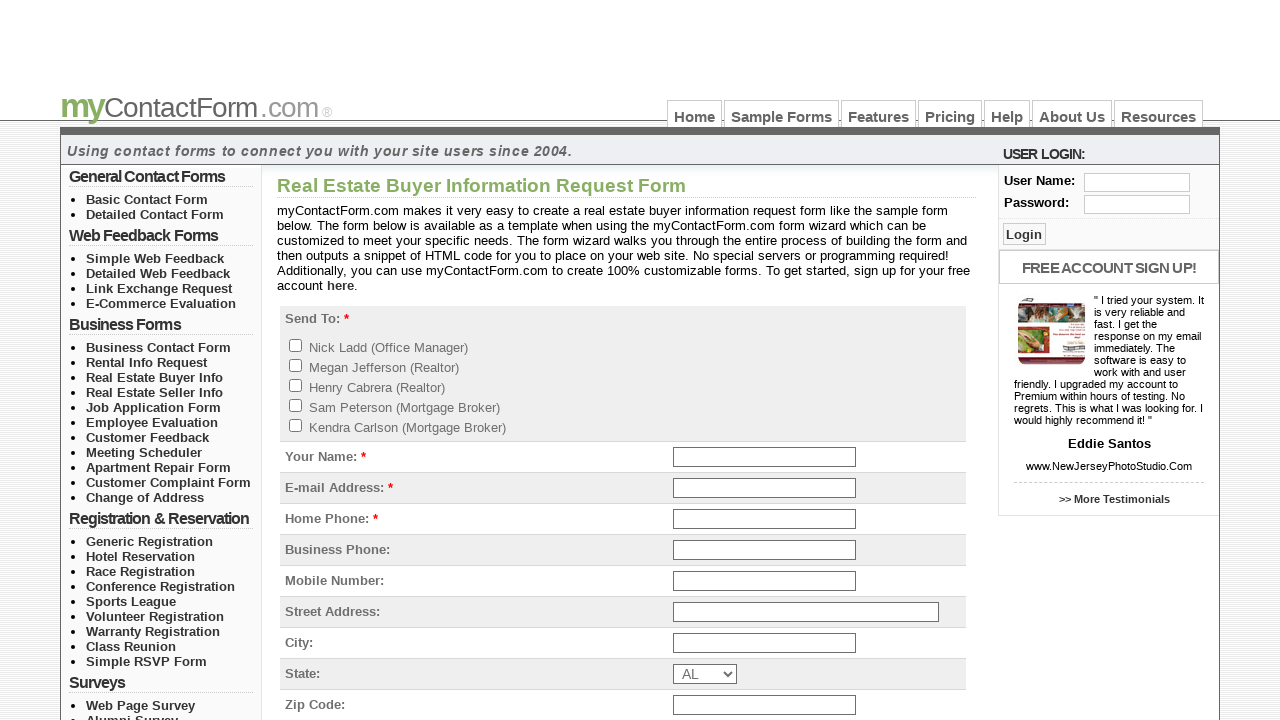

Clicked property type checkbox 0 at (296, 345) on input[value='0']
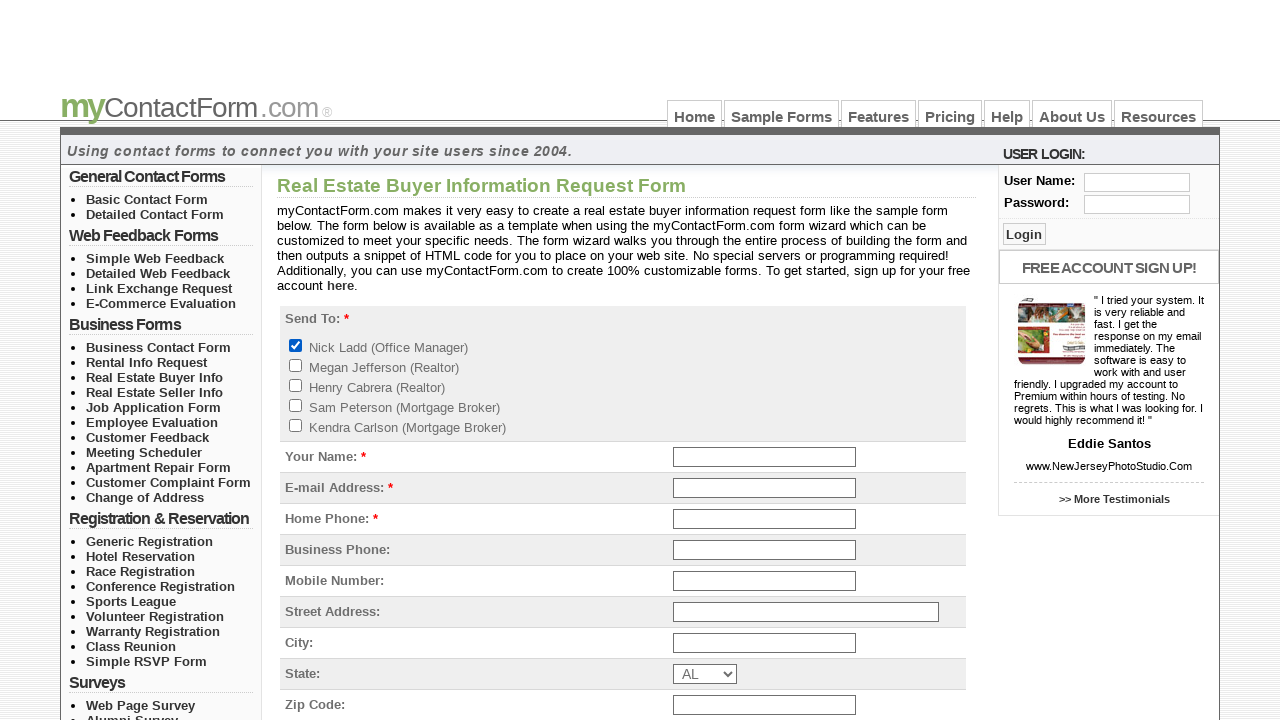

Clicked property type checkbox 1 at (296, 365) on input[value='1']
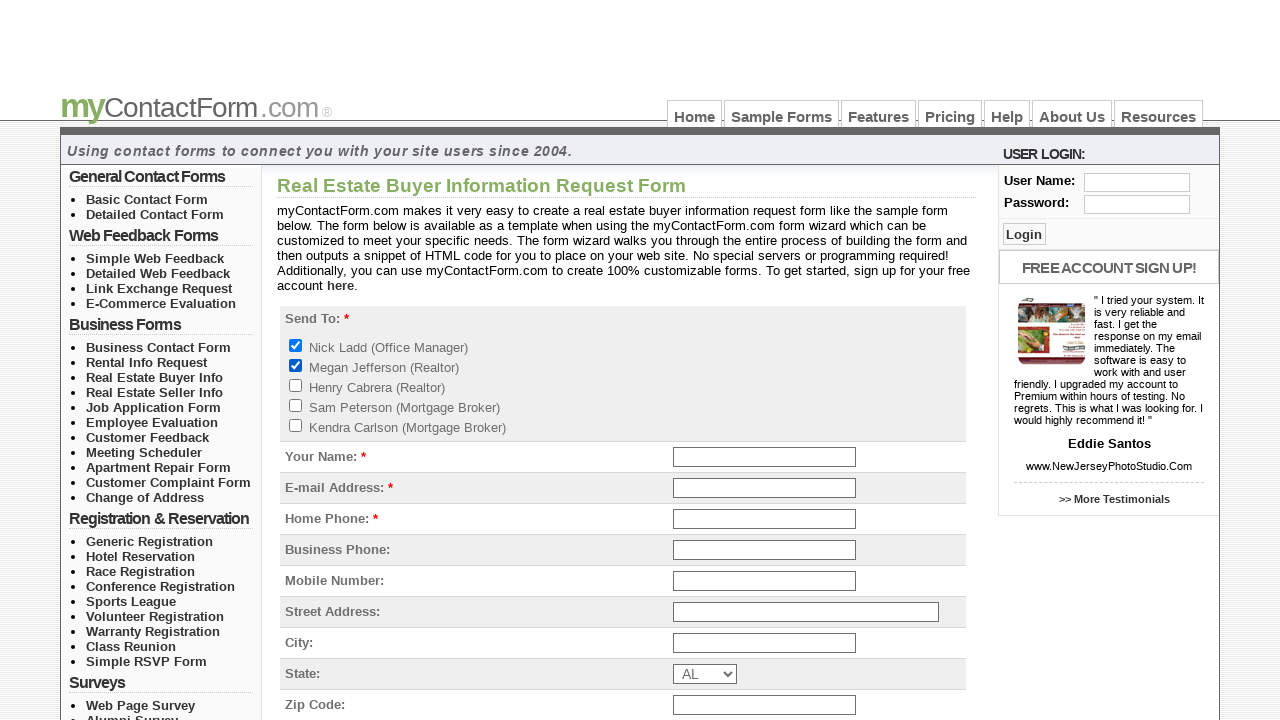

Clicked property type checkbox 2 at (296, 385) on input[value='2']
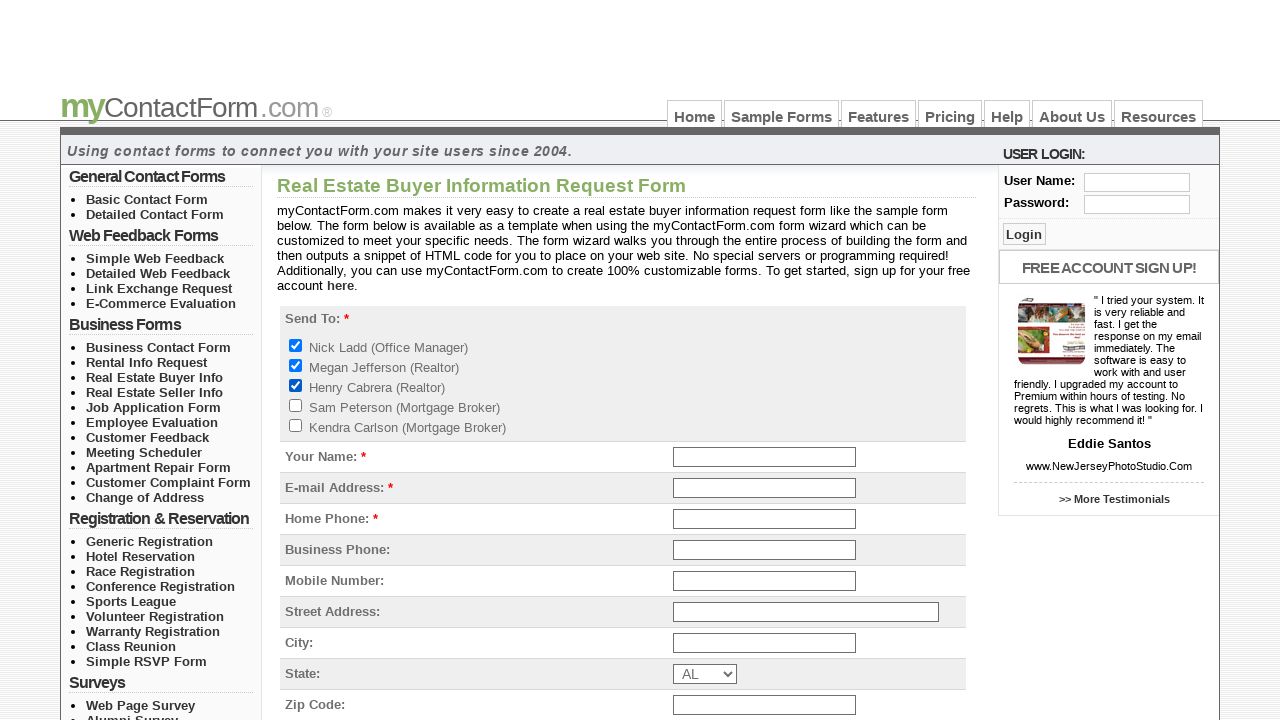

Clicked property type checkbox 3 at (296, 405) on input[value='3']
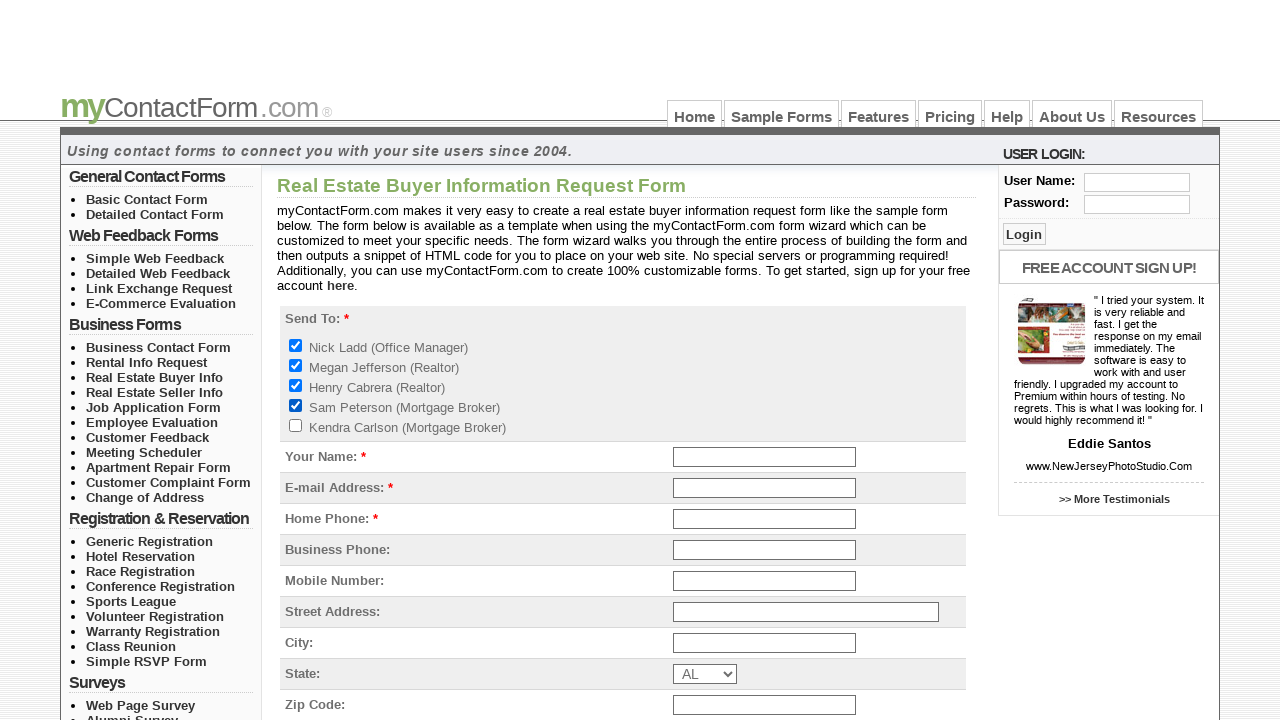

Clicked property type checkbox 4 at (296, 425) on input[value='4']
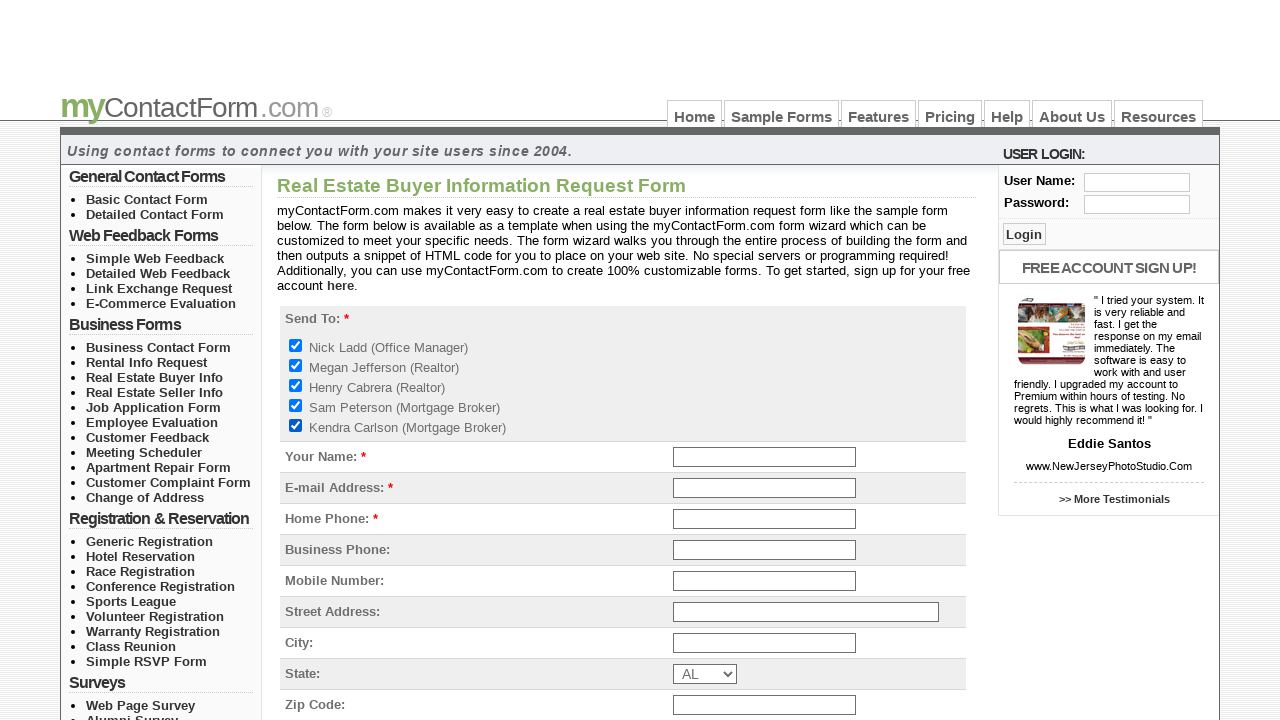

Filled name field with 'Marcus Williams' on input[name='q[1]']
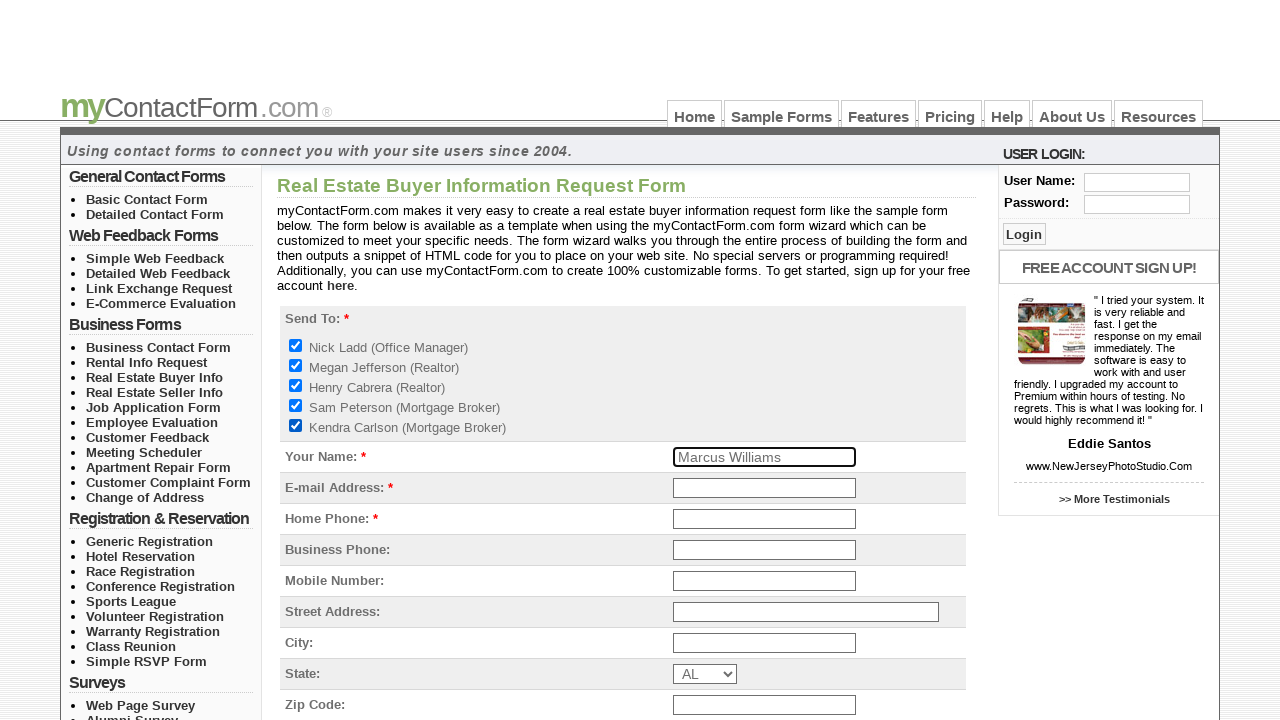

Filled email field with 'marcus.williams@example.com' on #email
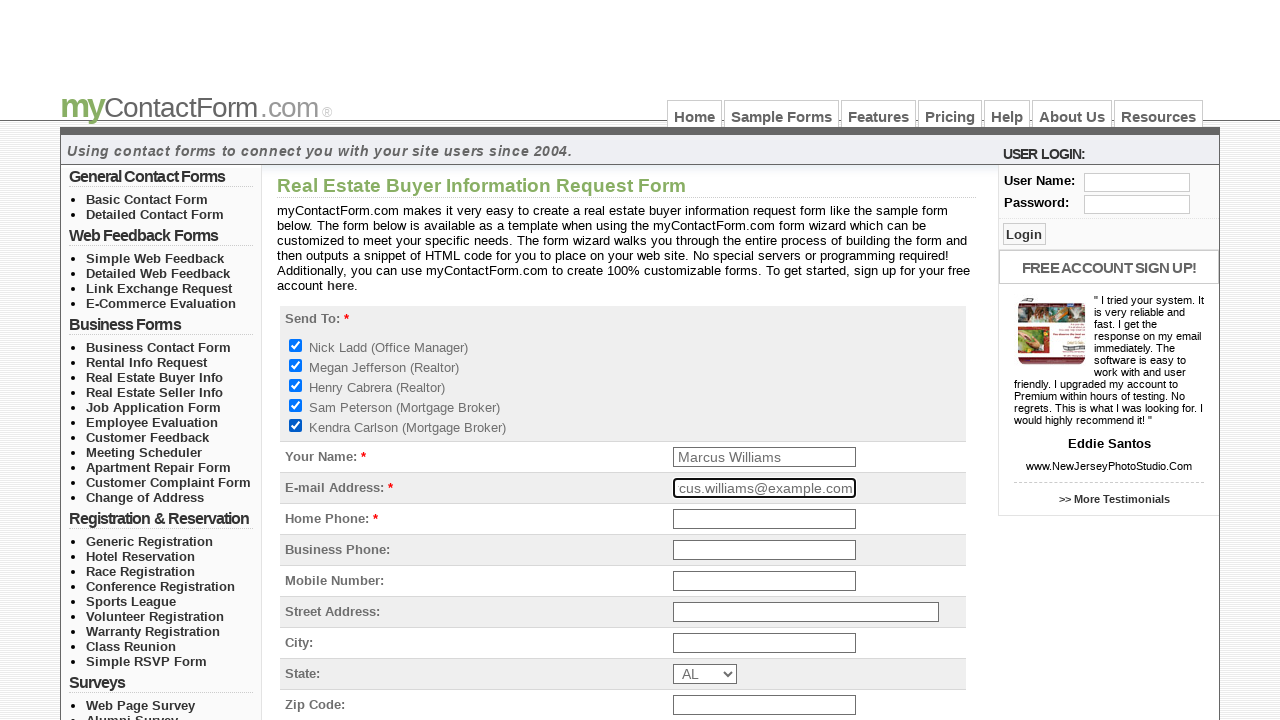

Filled home phone field with '555-123-4567' on input[name='q[2]']
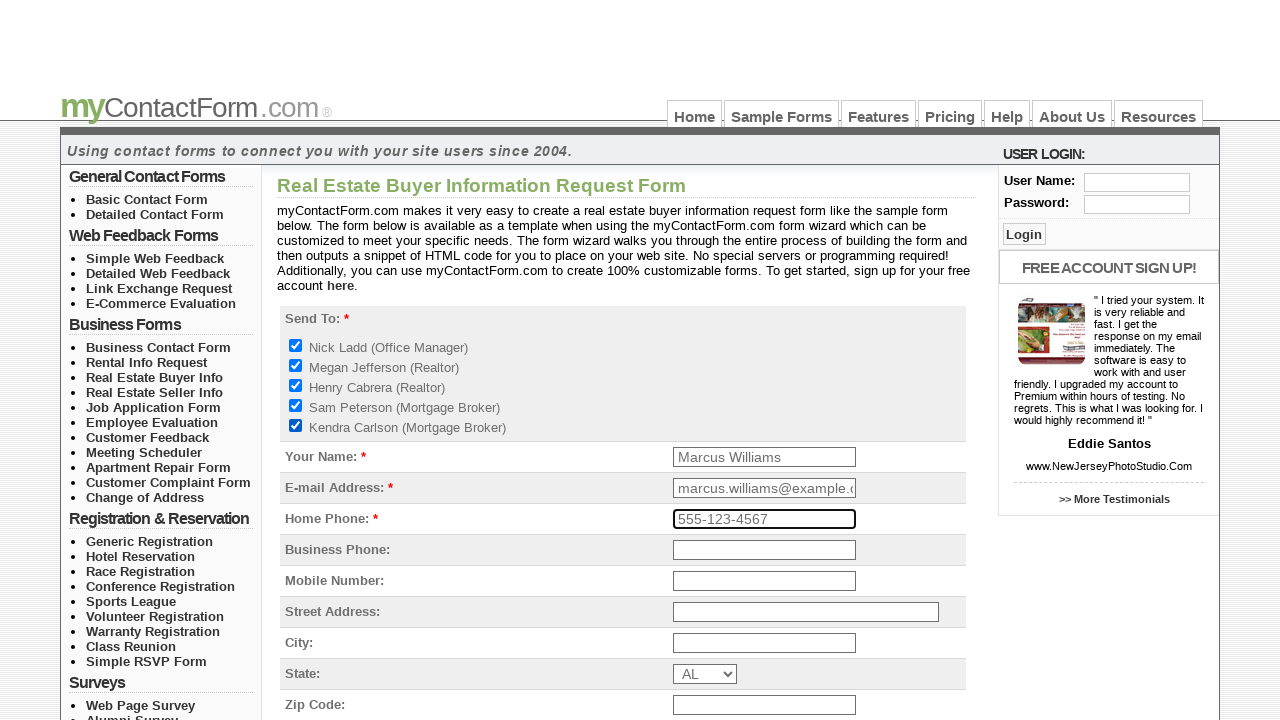

Filled business phone field with '555-987-6543' on input[name='q[3]']
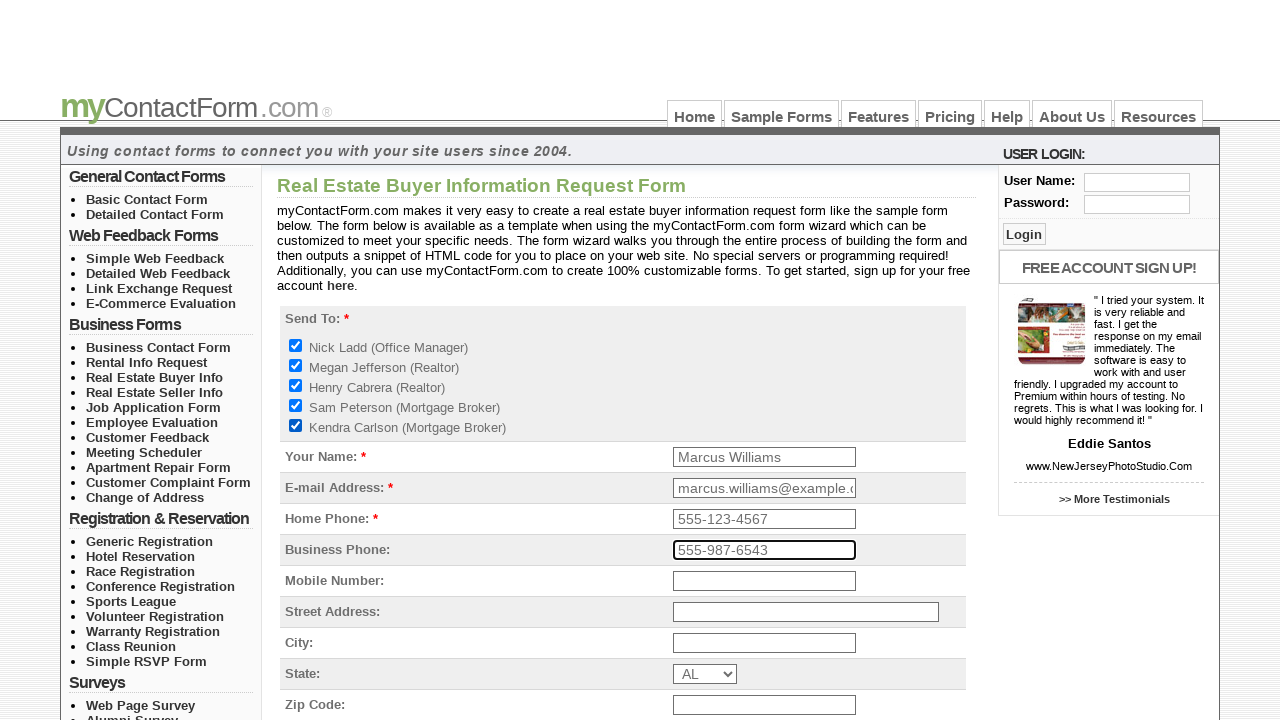

Filled mobile phone field with '555-444-3333' on input[name='q[4]']
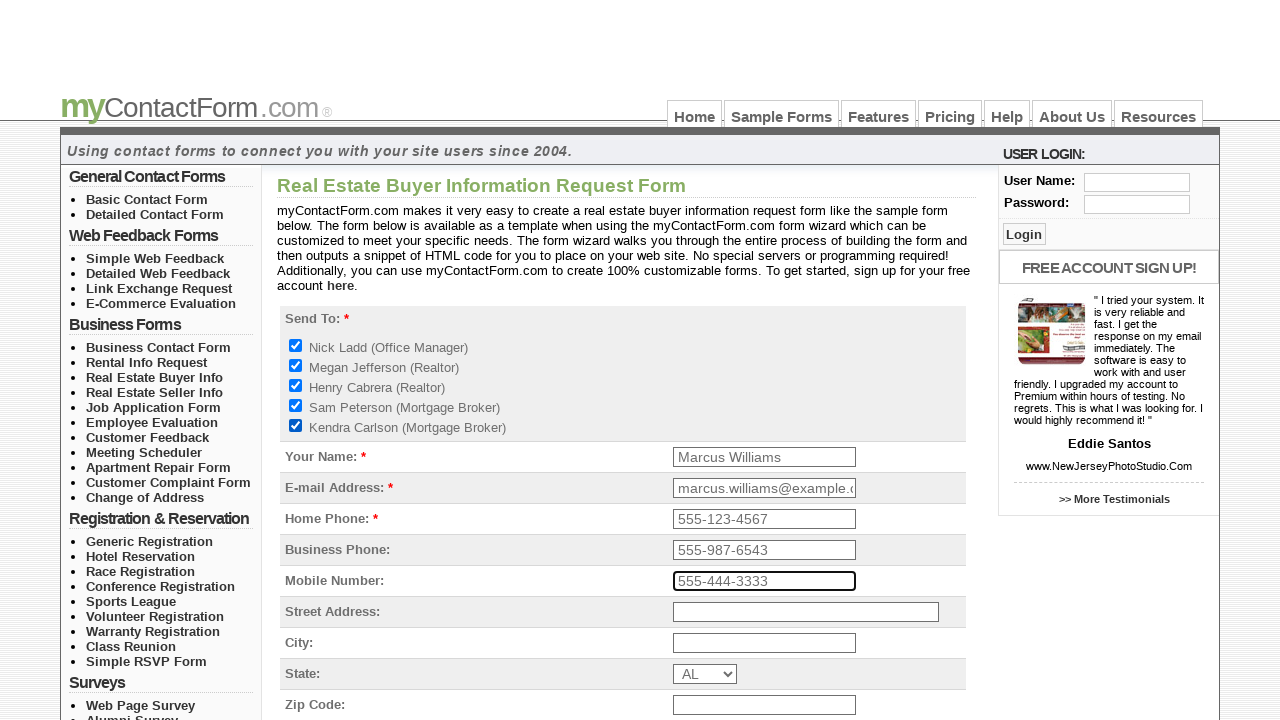

Filled address field with '742 Maple Street' on input[name='q[5]']
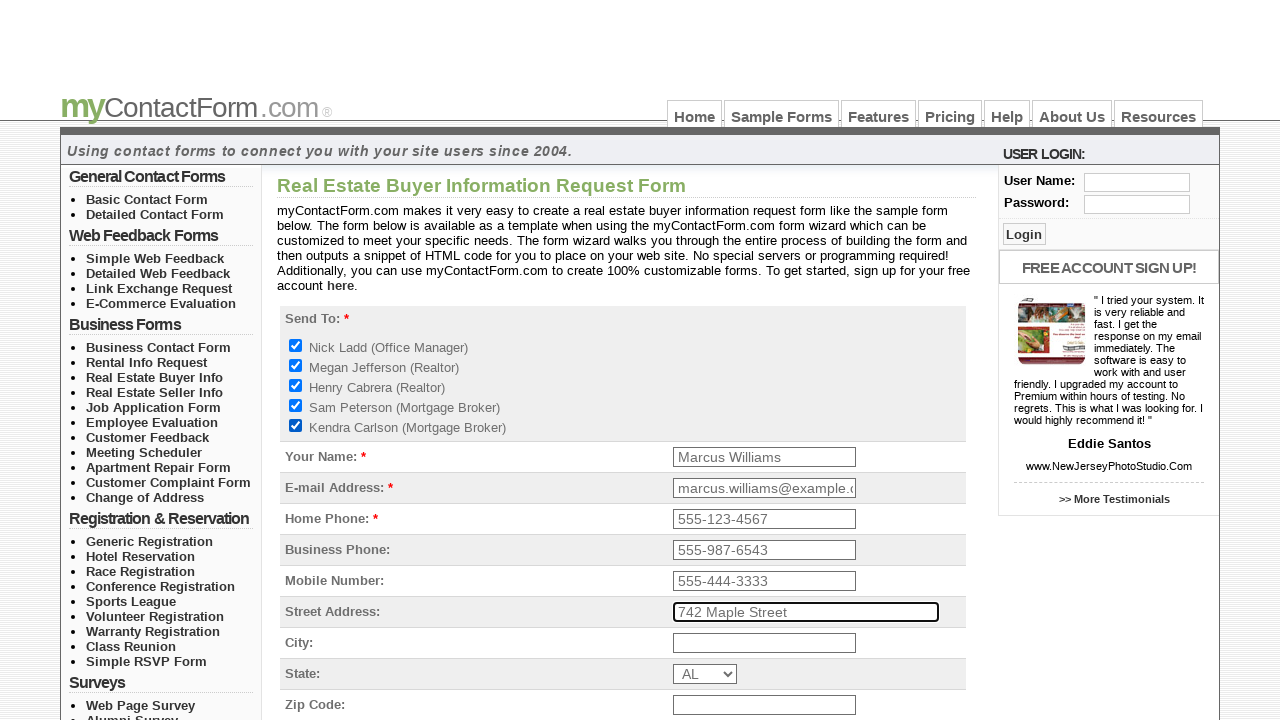

Filled city field with 'Madison' on input[name='q[6]']
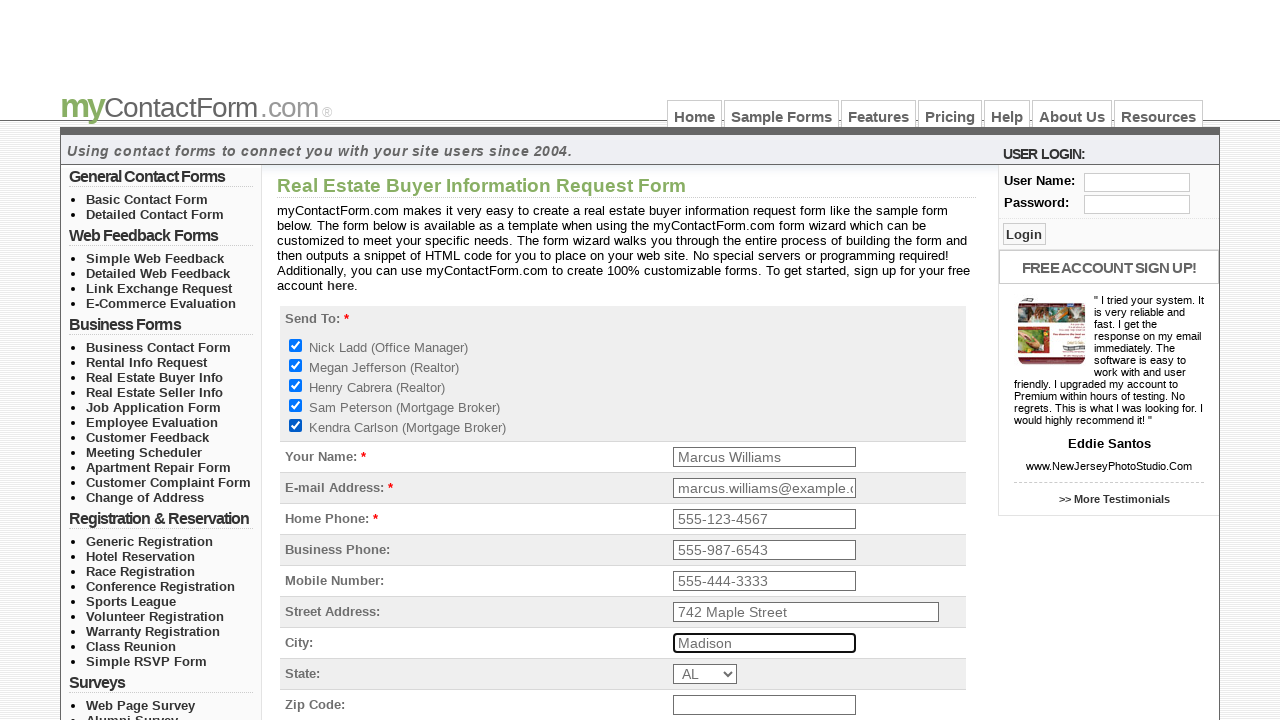

Selected 'WI' from state dropdown on select[name='q[7]']
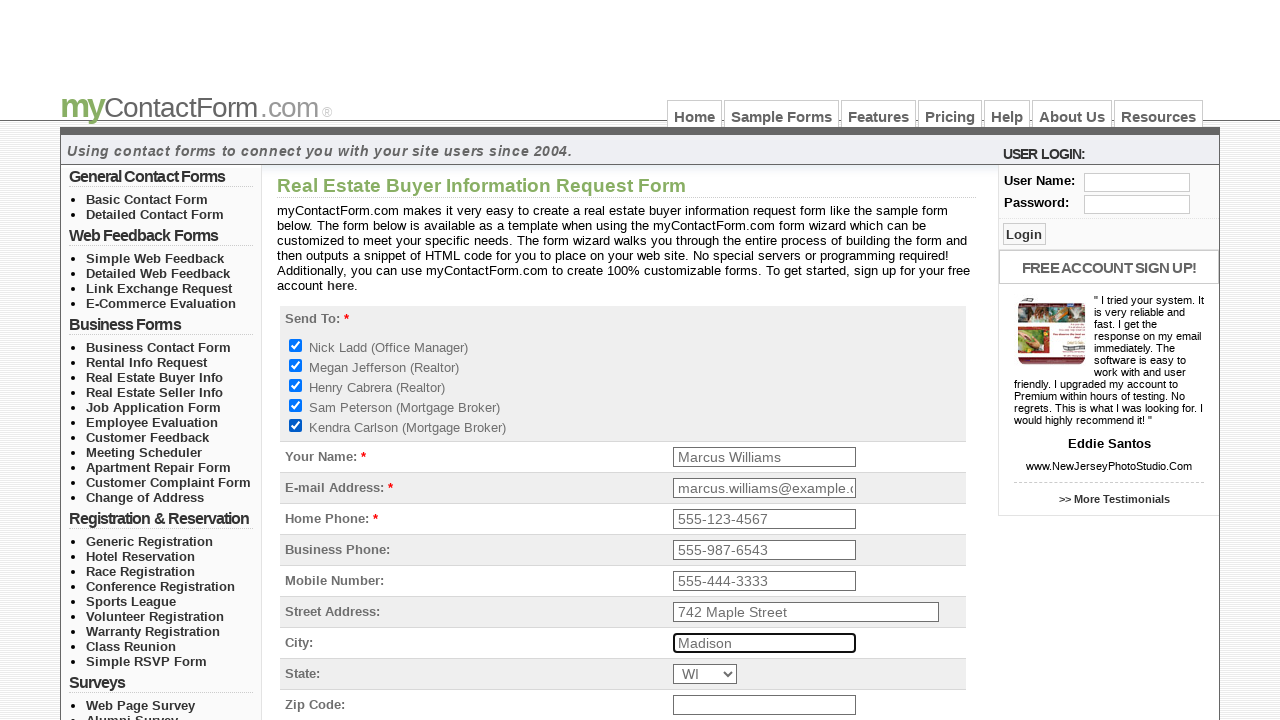

Filled zip code field with '53703' on input[name='q[8]']
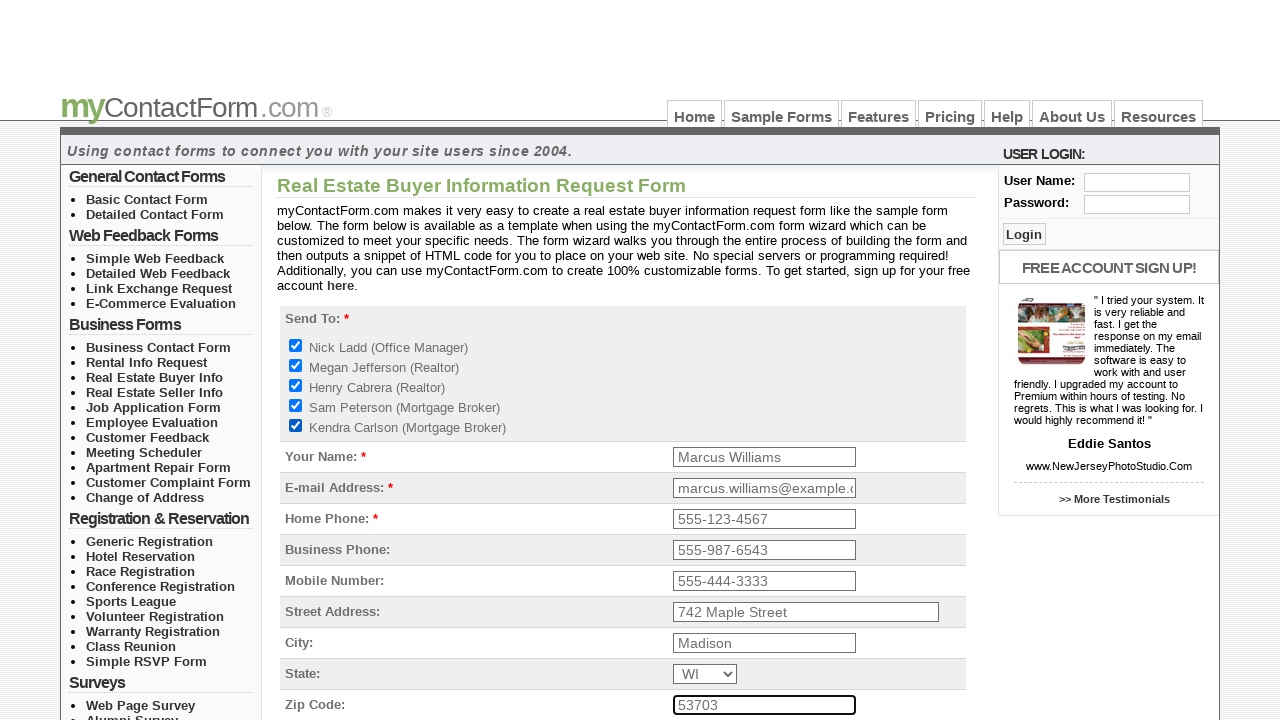

Filled school district field with 'Madison Metro School District' on input[name='q[9]']
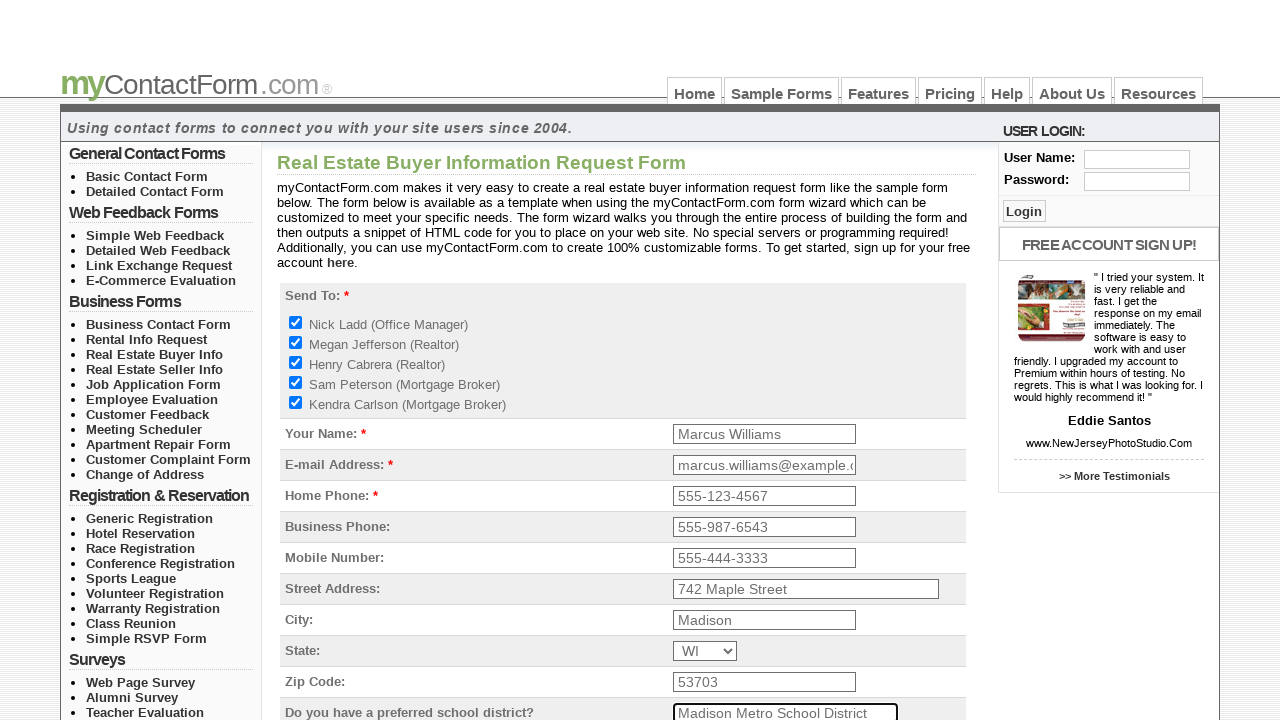

Selected 'Own' radio button for property ownership at (296, 360) on input[value='Own']
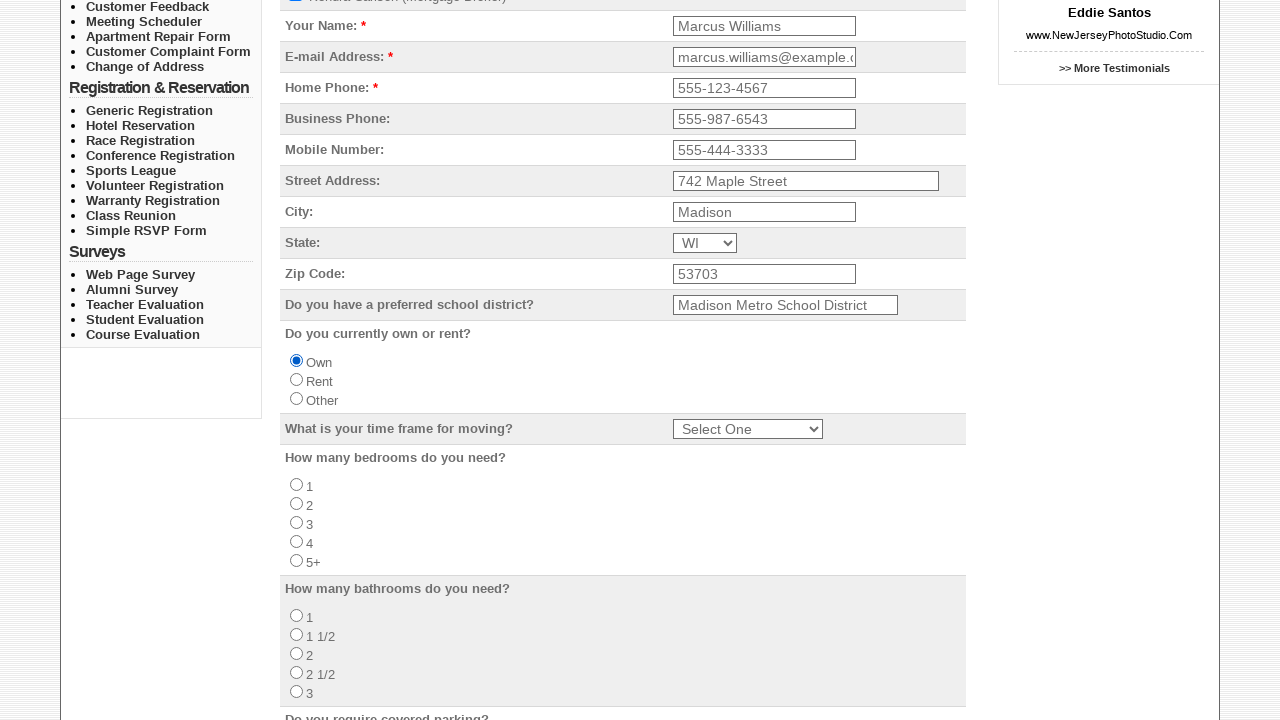

Selected 'Within One Month' from moving timeframe dropdown on select[name='q[11]']
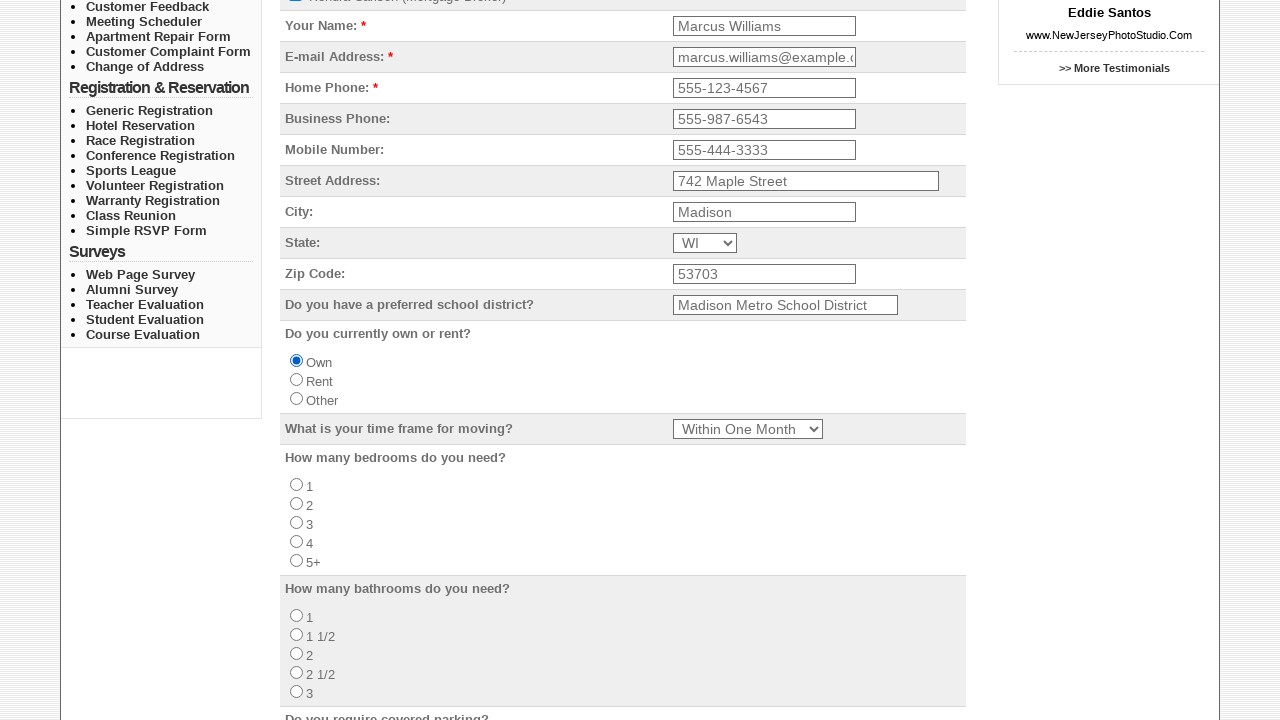

Selected bedrooms preference radio button at (296, 541) on xpath=//*[@id='center_col']/form/table/tbody/tr/td/table/tbody/tr[17]/td/font/in
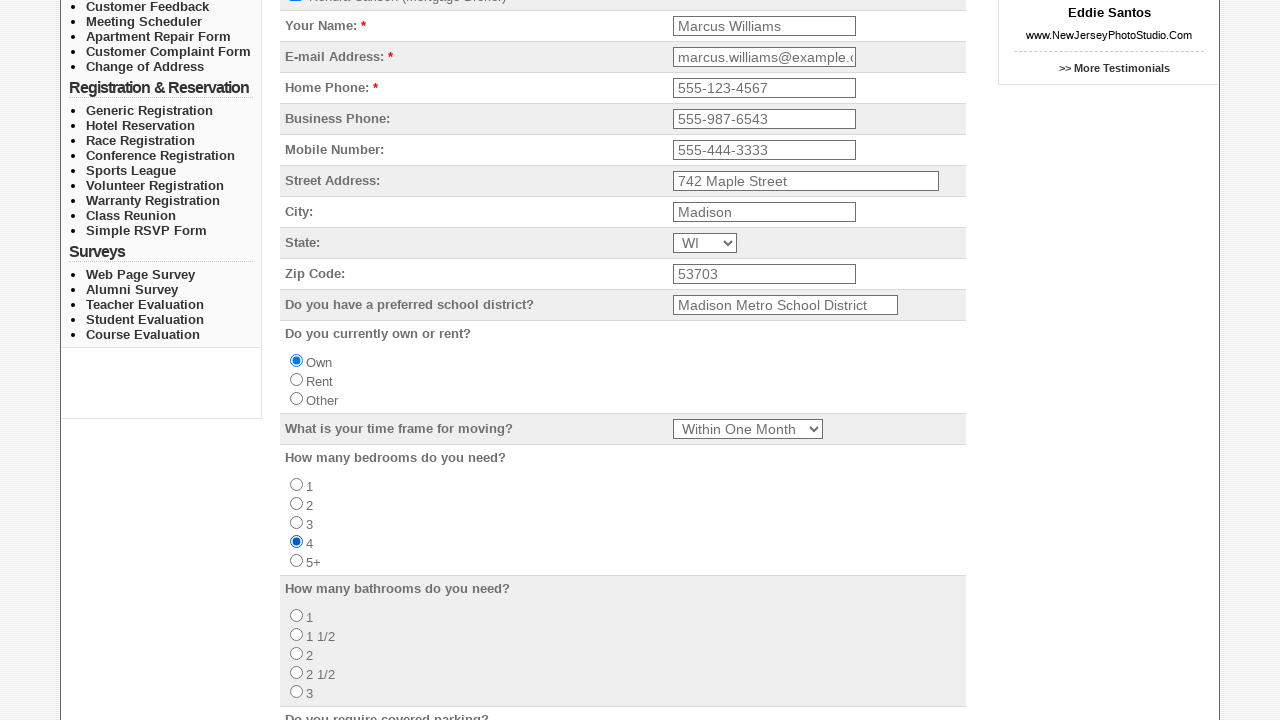

Selected bathrooms preference radio button at (296, 691) on xpath=//*[@id='center_col']/form/table/tbody/tr/td/table/tbody/tr[19]/td/font/in
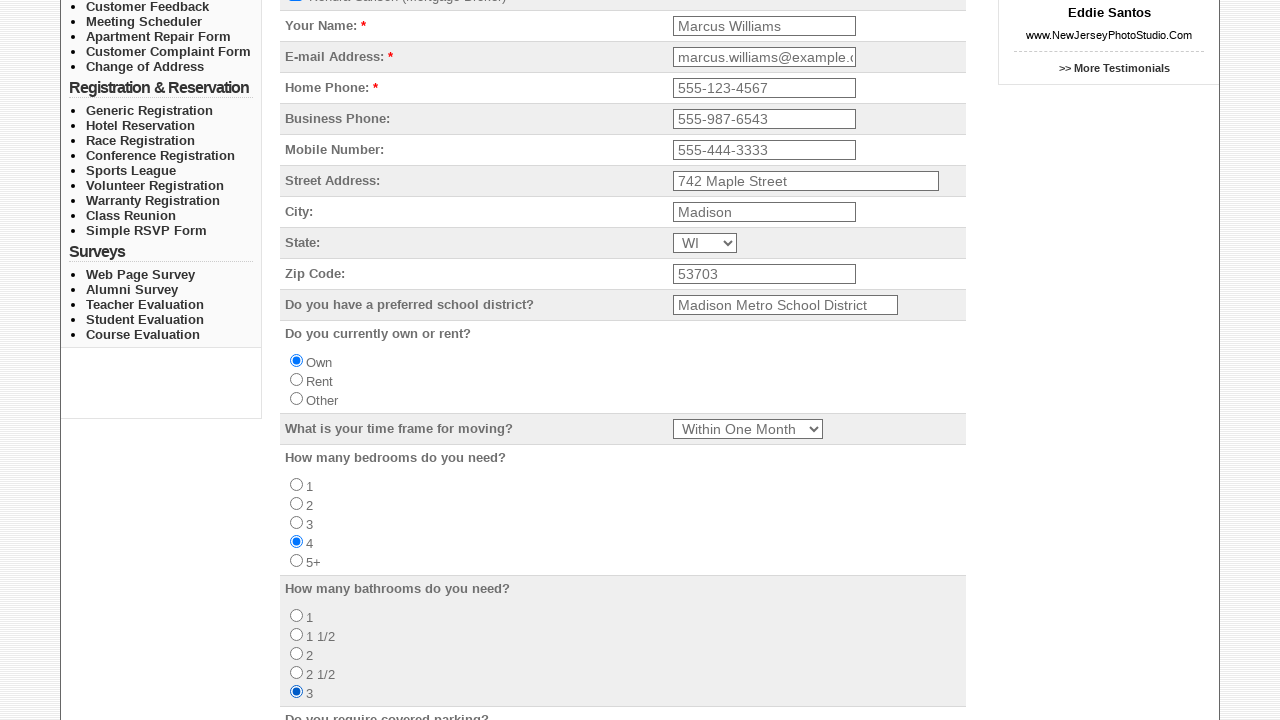

Selected parking preference radio button at (296, 360) on xpath=//*[@id='center_col']/form/table/tbody/tr/td/table/tbody/tr[21]/td/font/in
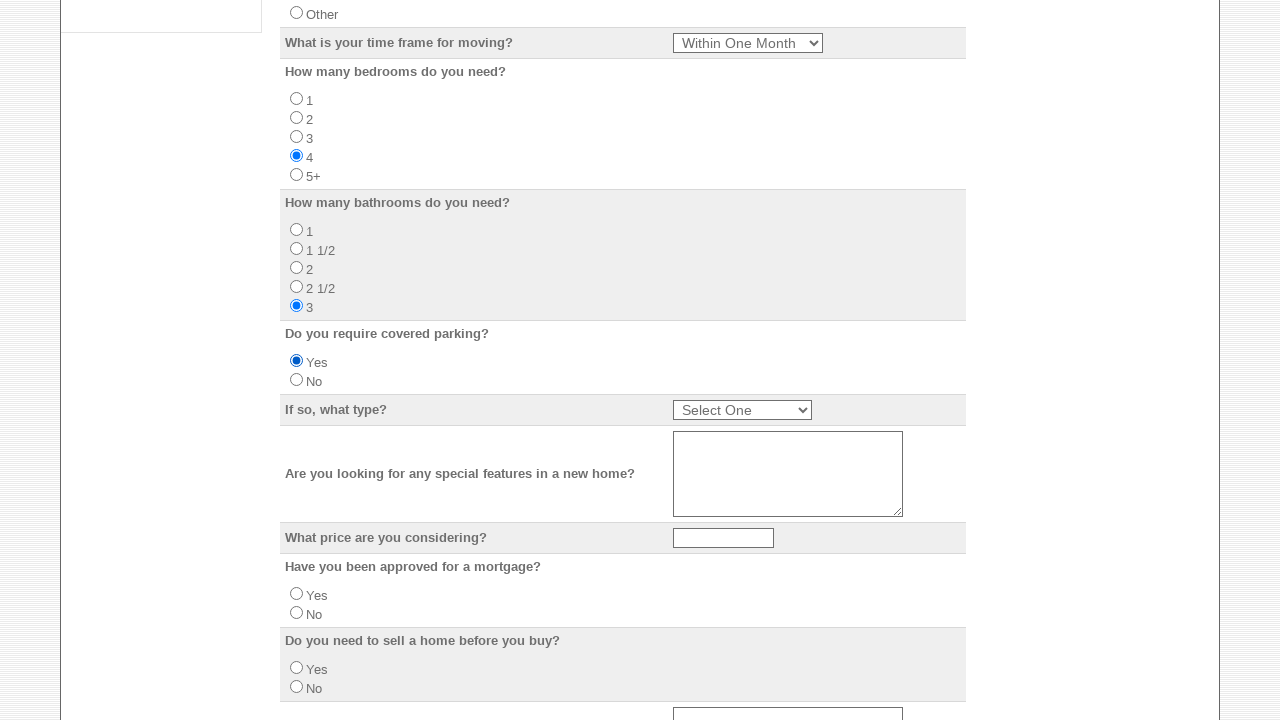

Selected '3 Car or Larger' from garage size dropdown on #q\[15\]
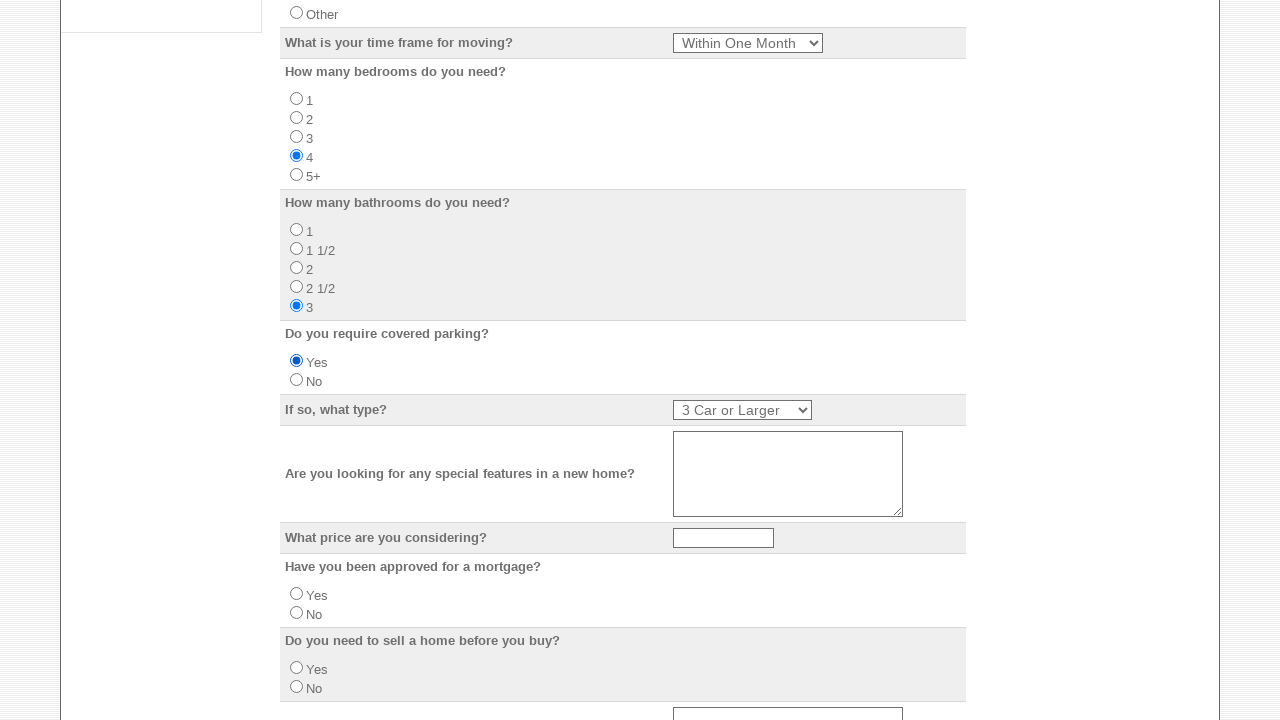

Filled additional comments with 'No special requirements' on //*[@id='center_col']/form/table/tbody/tr/td/table/tbody/tr[23]/td[2]/font/texta
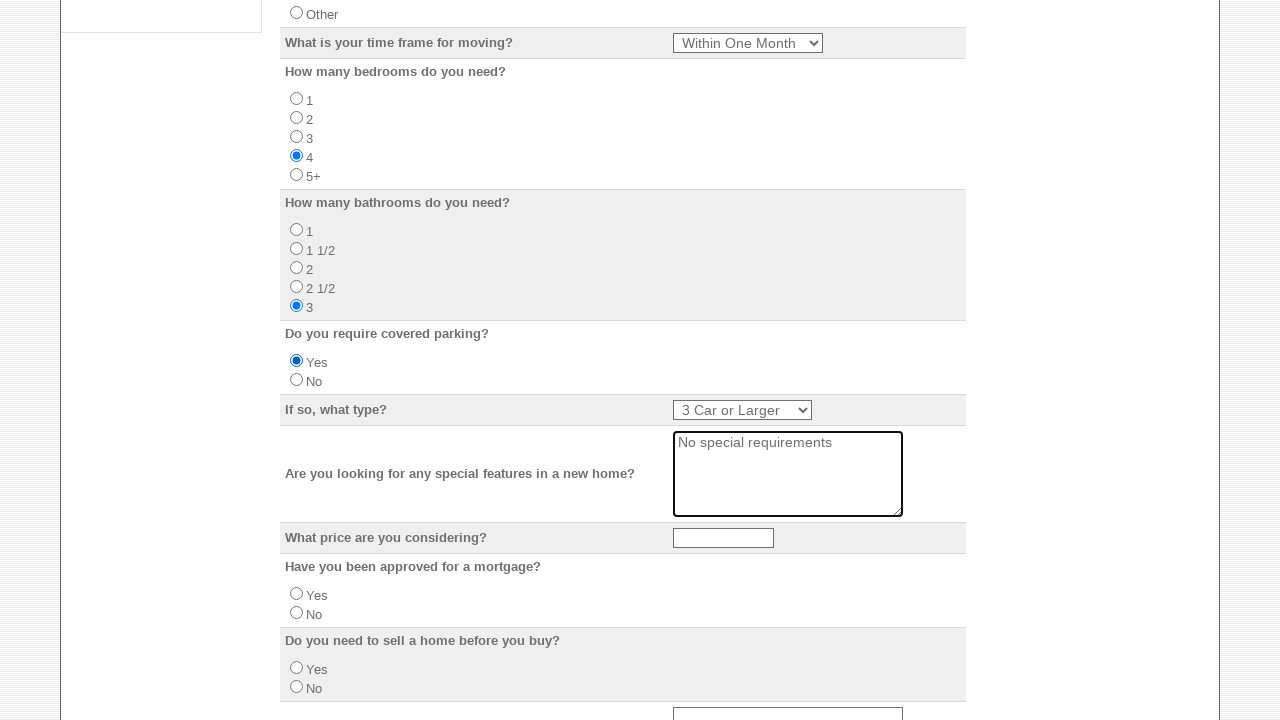

Filled budget field with '450k' on #q\[17\]
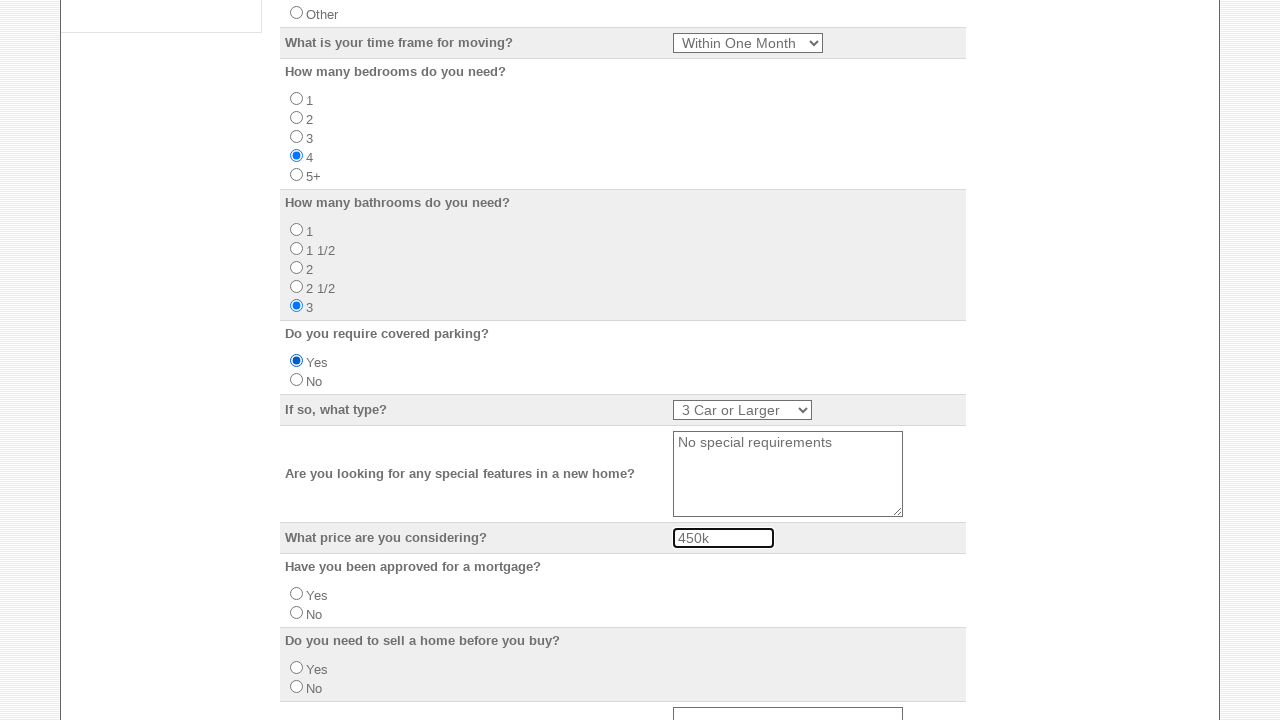

Clicked additional preference radio button 1 at (296, 593) on xpath=//*[@id='center_col']/form/table/tbody/tr/td/table/tbody/tr[26]/td/font/in
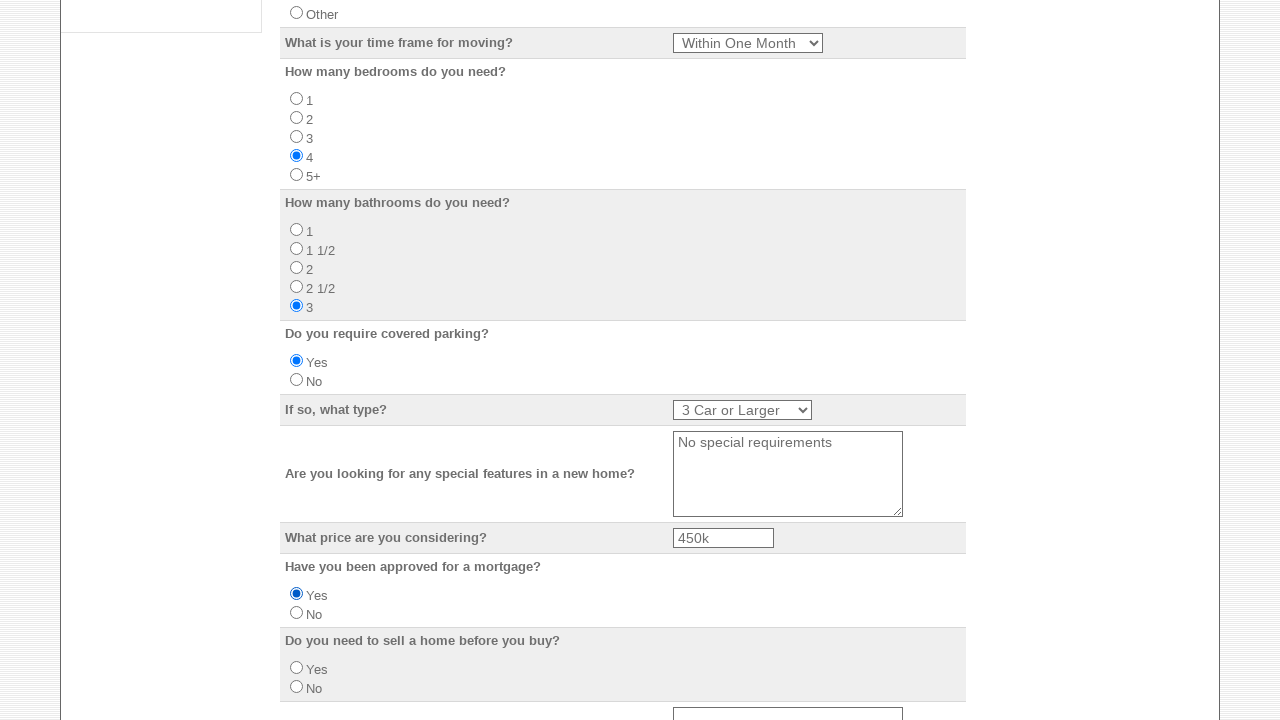

Clicked additional preference radio button 2 at (296, 686) on xpath=//*[@id='center_col']/form/table/tbody/tr/td/table/tbody/tr[28]/td/font/in
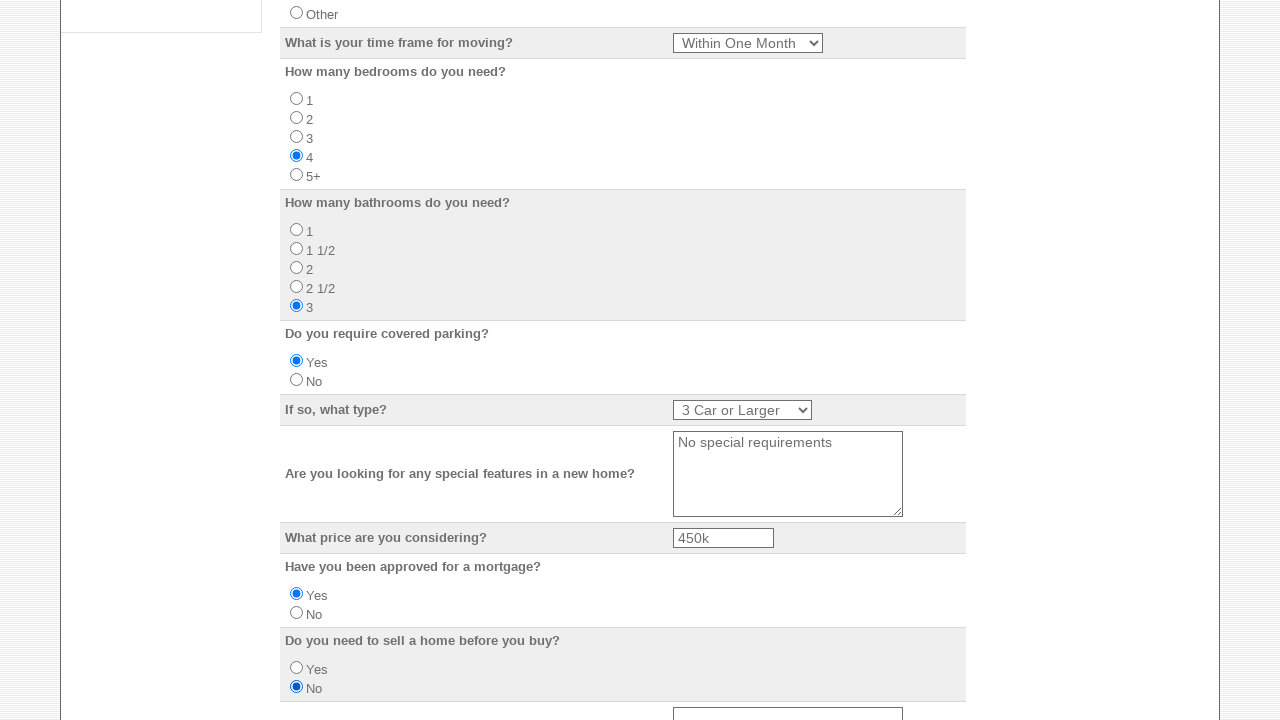

Filled final comments field with 'None' on //*[@id='center_col']/form/table/tbody/tr/td/table/tbody/tr[29]/td[2]/font/texta
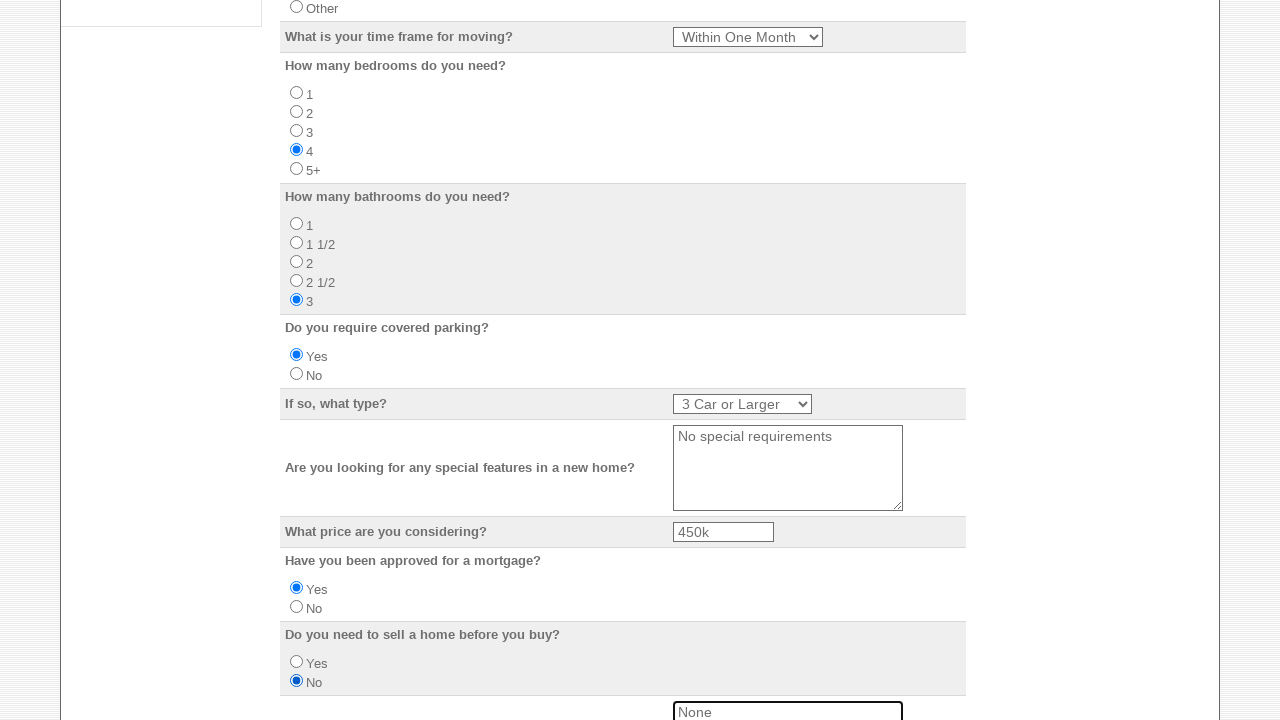

Filled verification code field with 'ABC123' on #visver_code
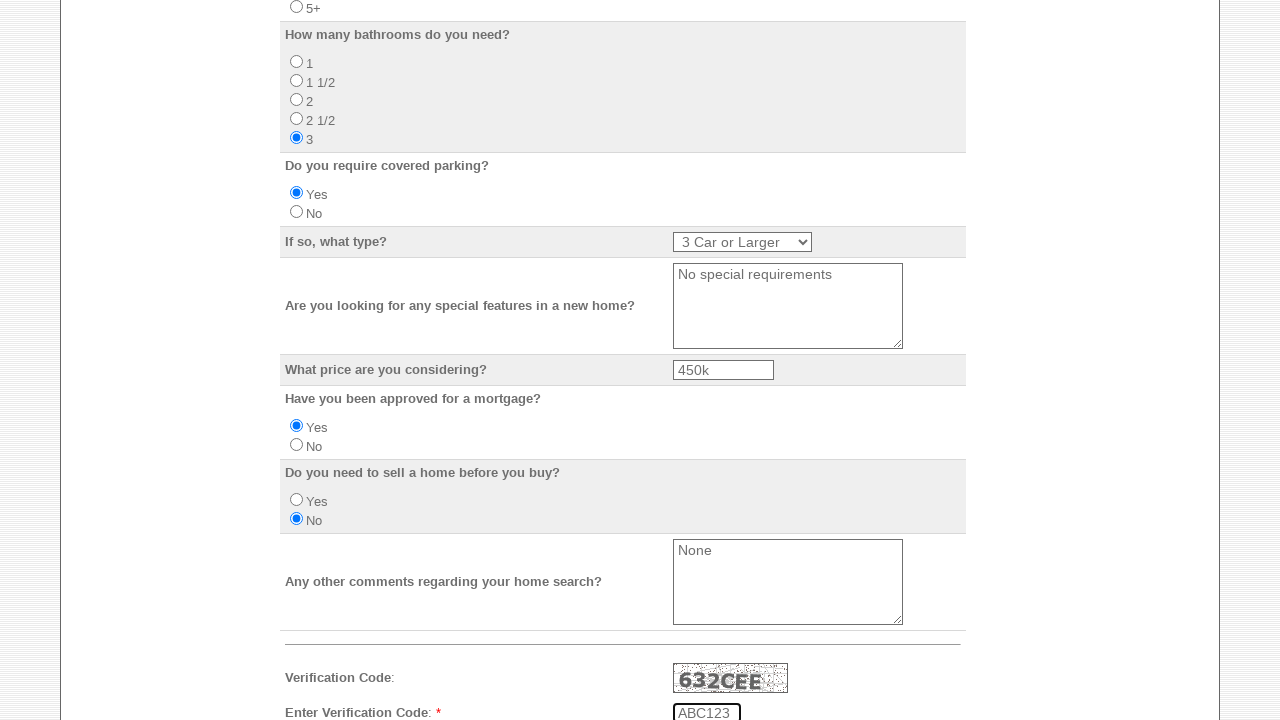

Clicked form submit button to submit real estate buyer information at (318, 637) on input[name='submit']
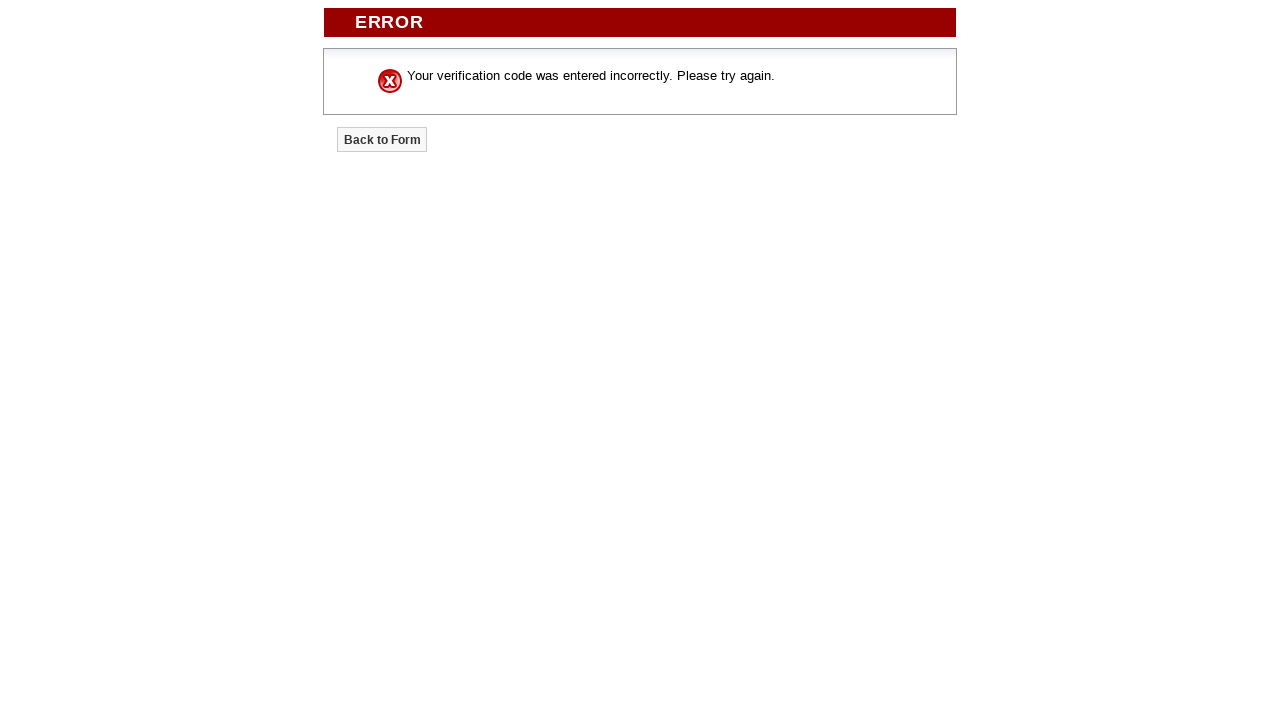

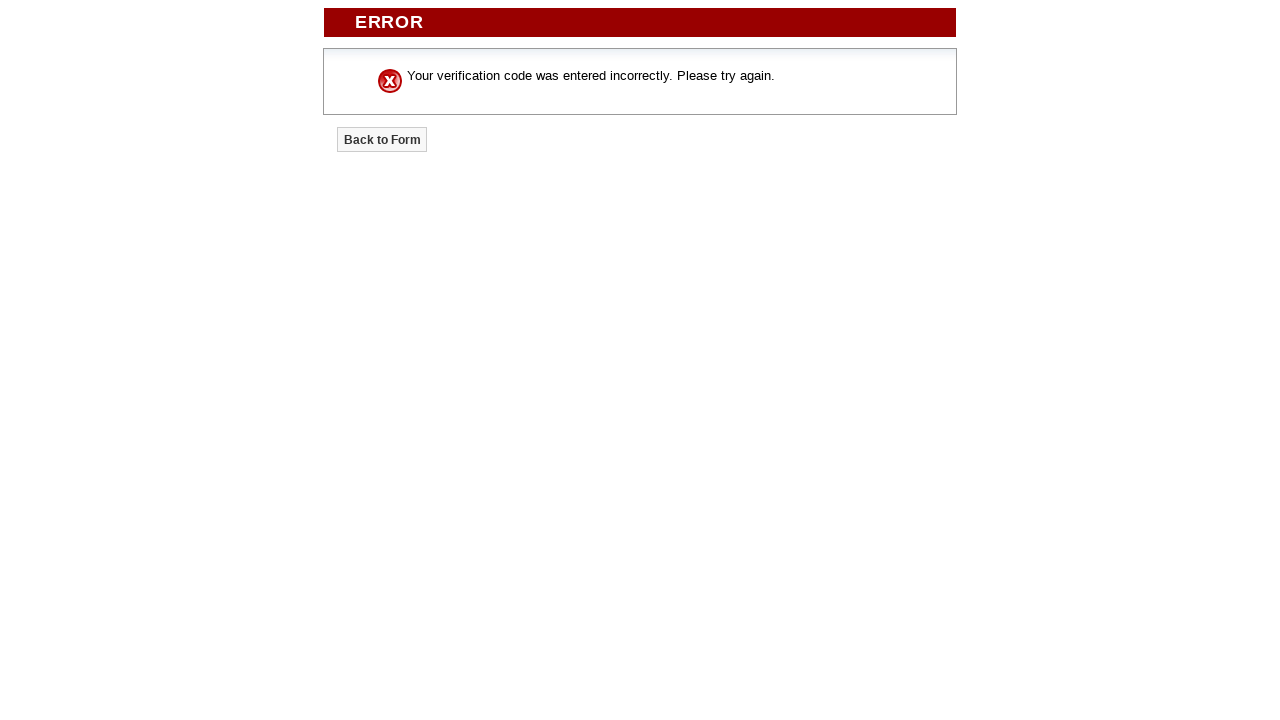